Tests JavaScript prompt alert functionality by clicking a button, entering text in the prompt, and verifying the result is displayed on the page

Starting URL: https://www.w3schools.com/js/tryit.asp?filename=tryjs_prompt

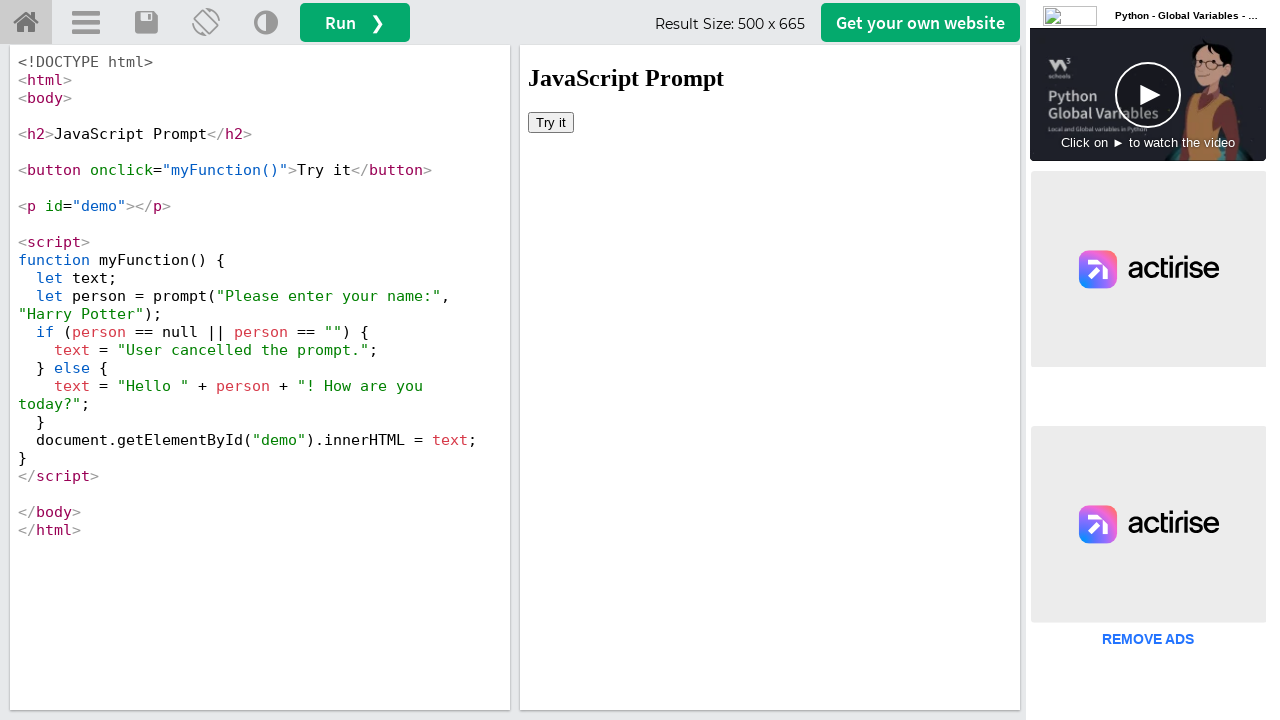

Located iframe containing the demo
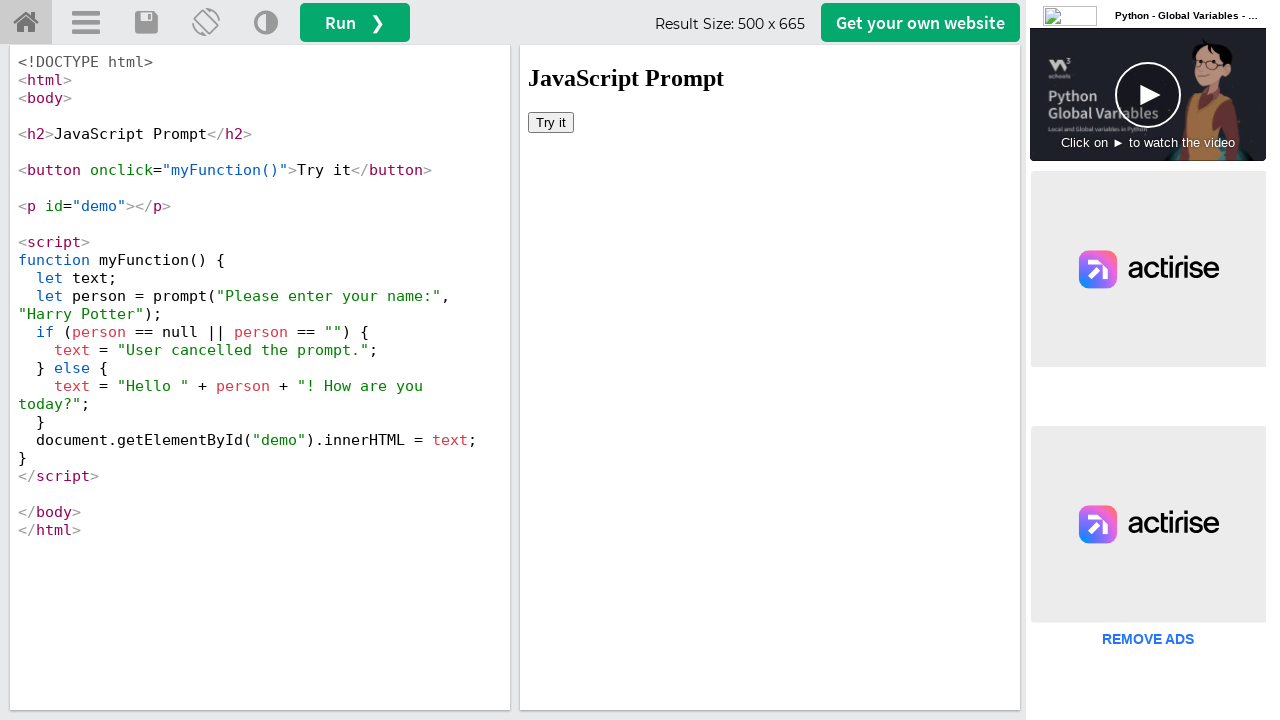

Clicked 'Try it' button to trigger prompt dialog at (551, 122) on #iframeResult >> internal:control=enter-frame >> button:has-text('Try it')
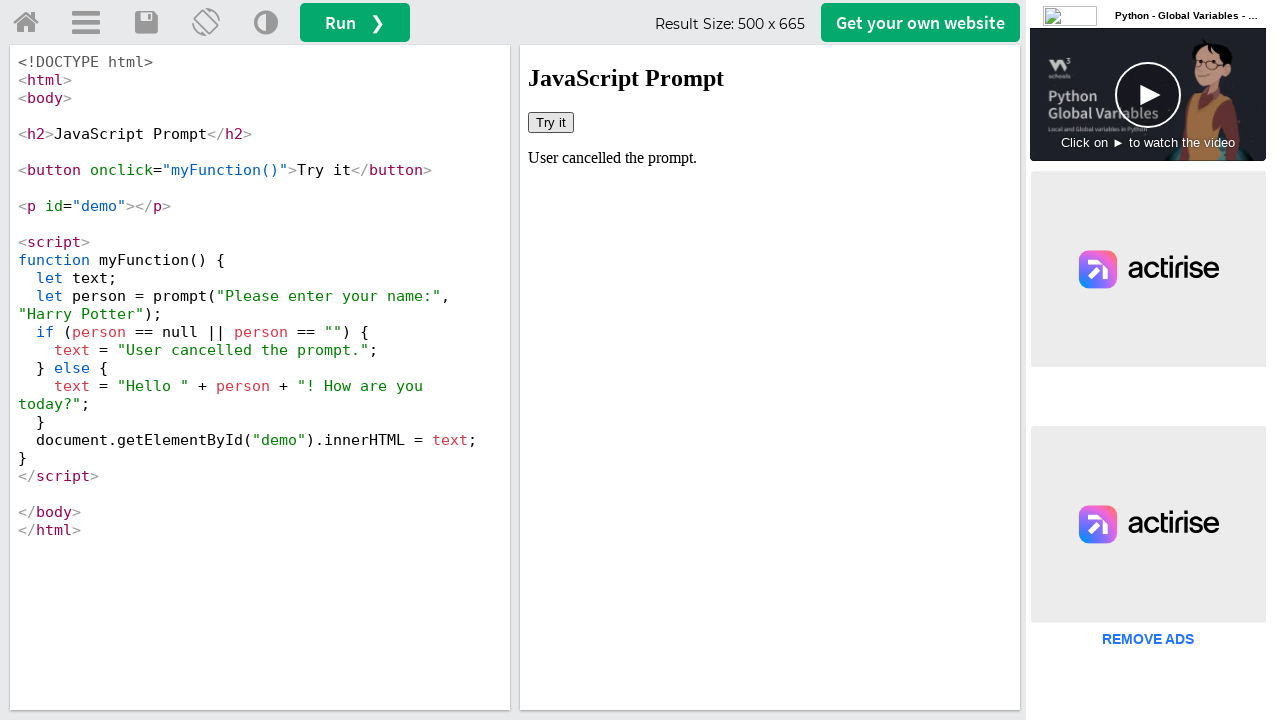

Set up dialog handler to accept prompt with text 'Marilakshmi'
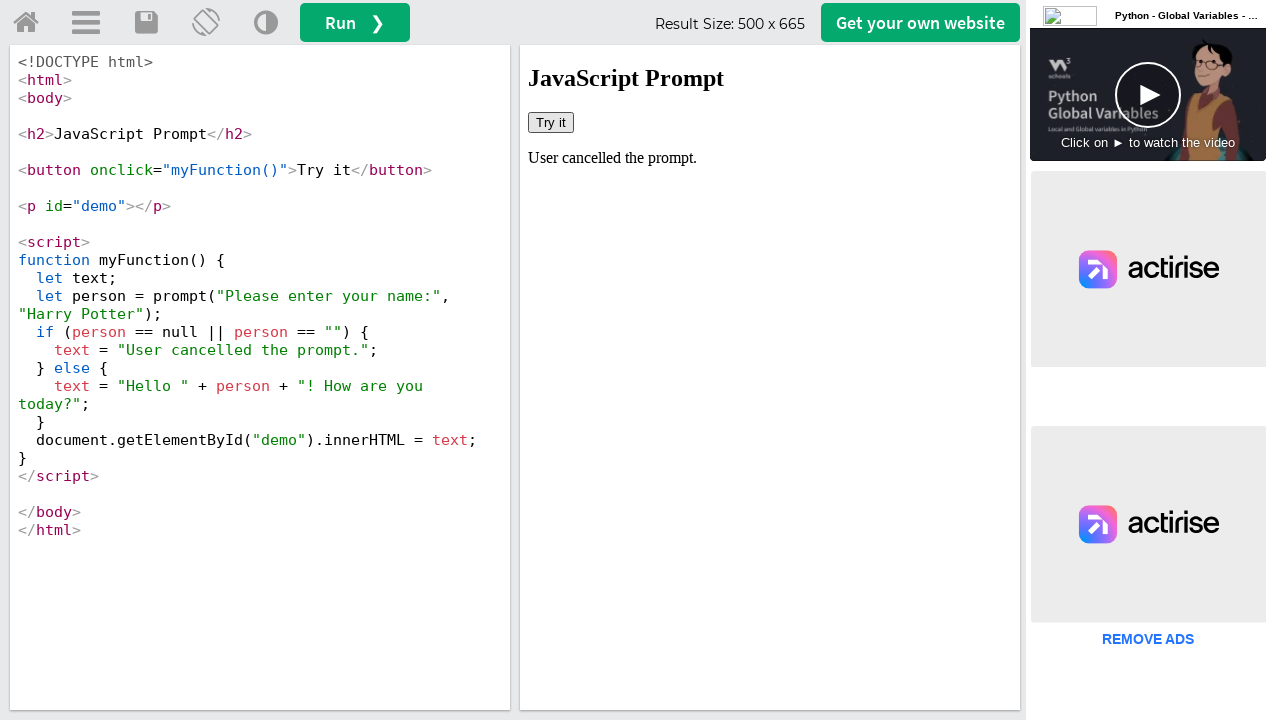

Retrieved demo text from page: 'User cancelled the prompt.'
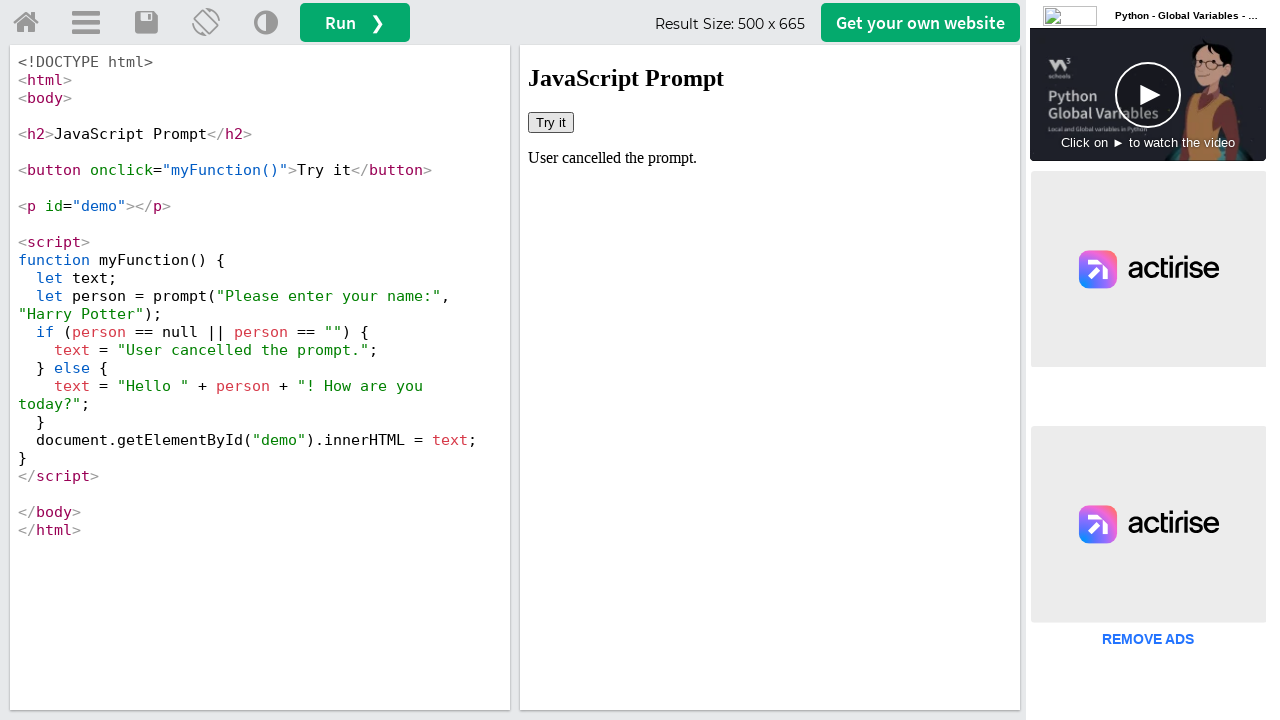

Printed demo text to console
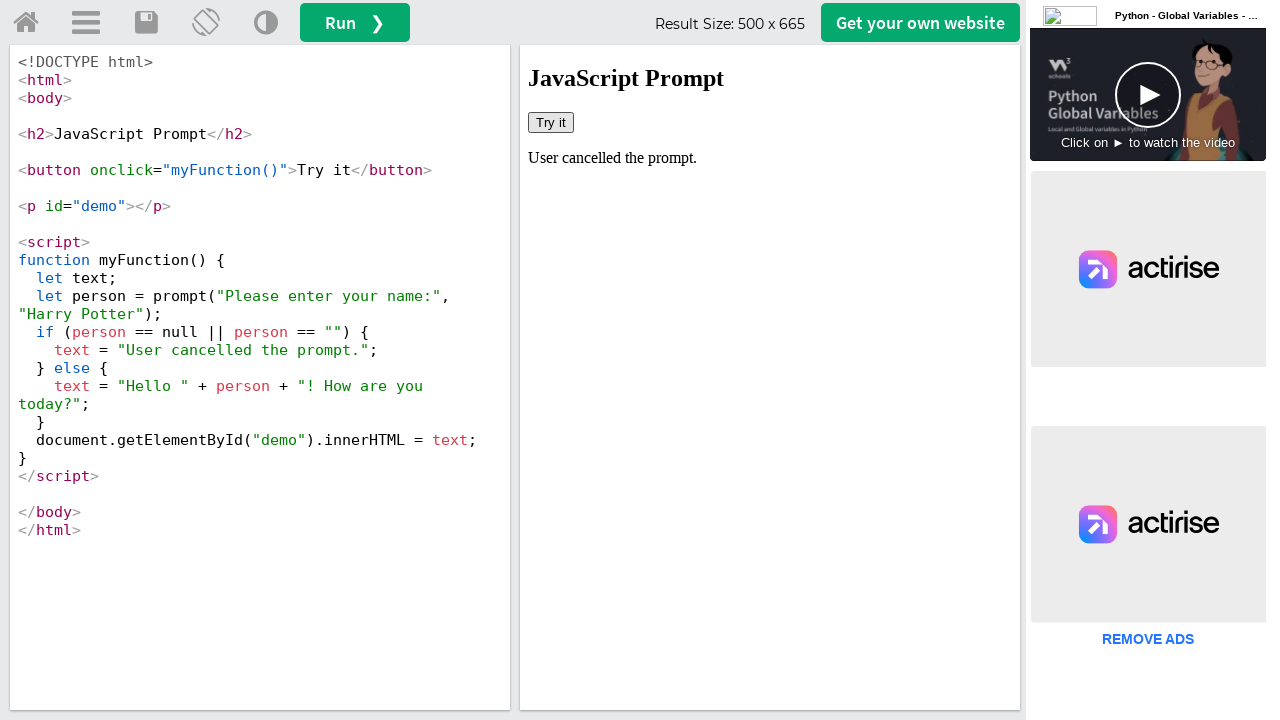

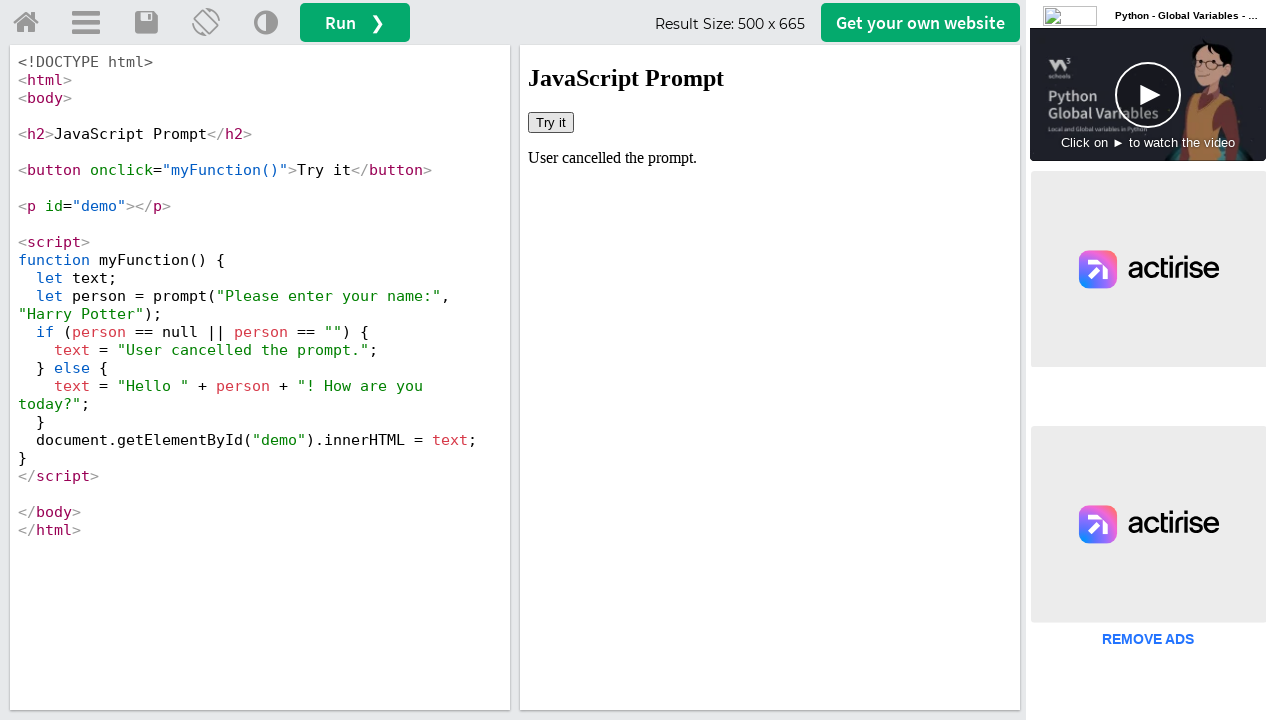